Tests parent-child dropdown functionality on a flight booking practice page by selecting origin (BLR - Bangalore) and destination (MAA - Chennai) airports from cascading dropdowns

Starting URL: https://rahulshettyacademy.com/dropdownsPractise/

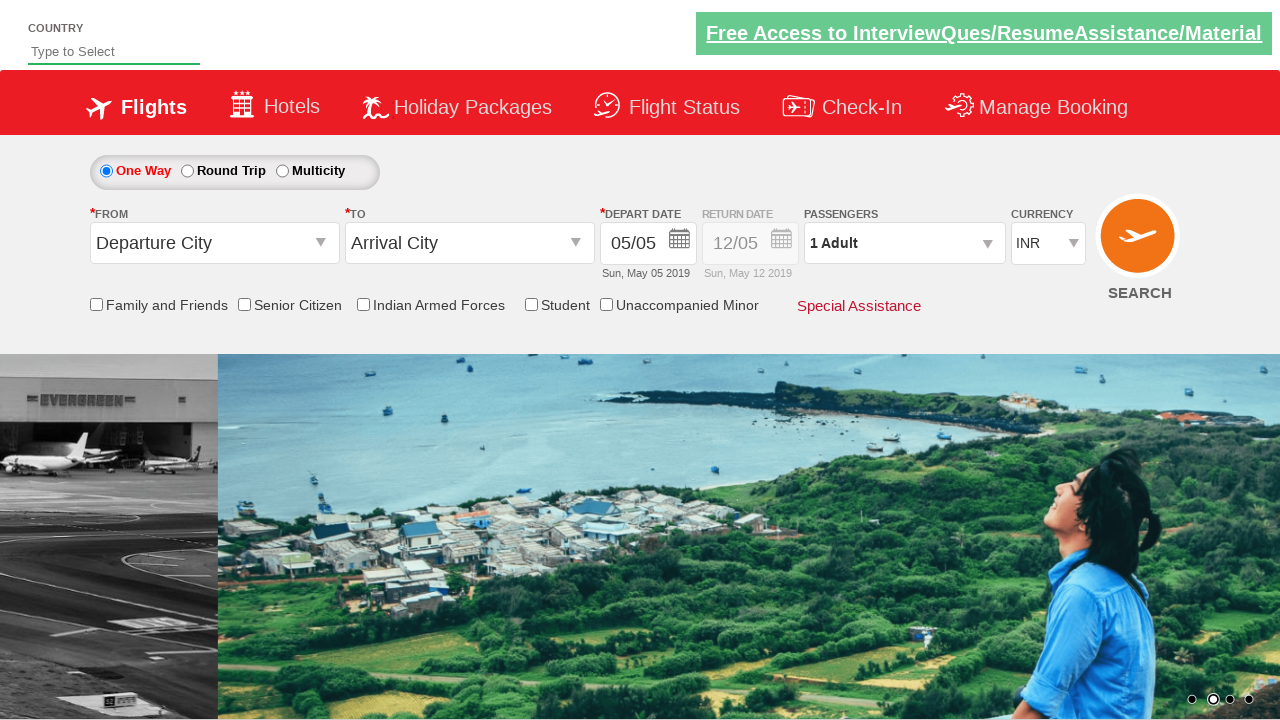

Clicked on origin station dropdown to open it at (214, 243) on xpath=//*[@id='ctl00_mainContent_ddl_originStation1_CTXT']
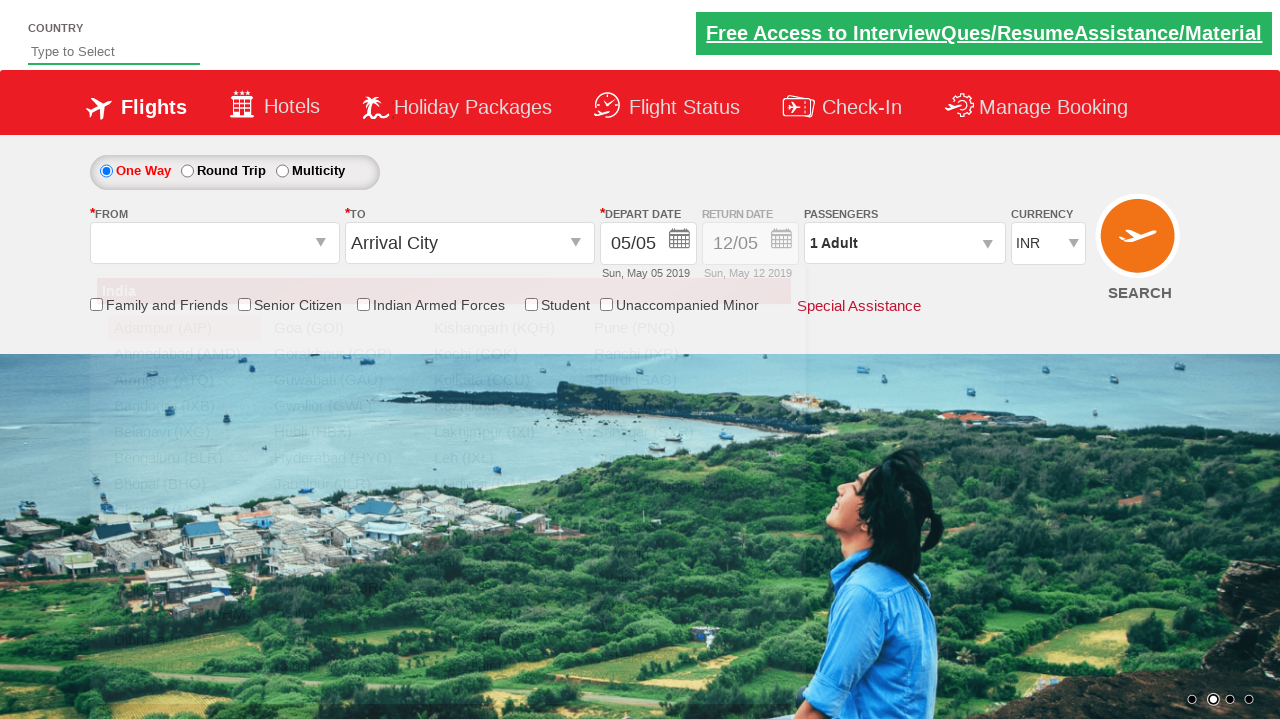

Selected Bangalore (BLR) as origin airport at (184, 458) on xpath=//div[@id='ctl00_mainContent_ddl_originStation1_CTNR']//a[@value='BLR']
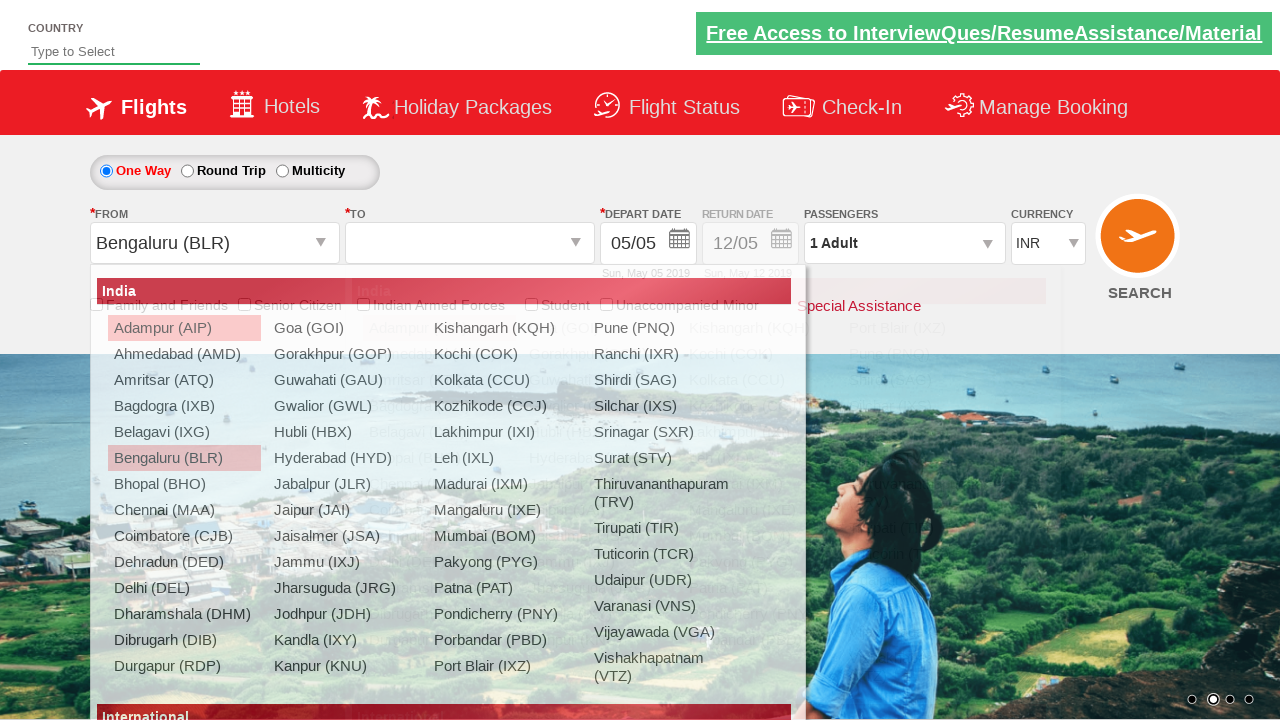

Waited for destination dropdown to be ready
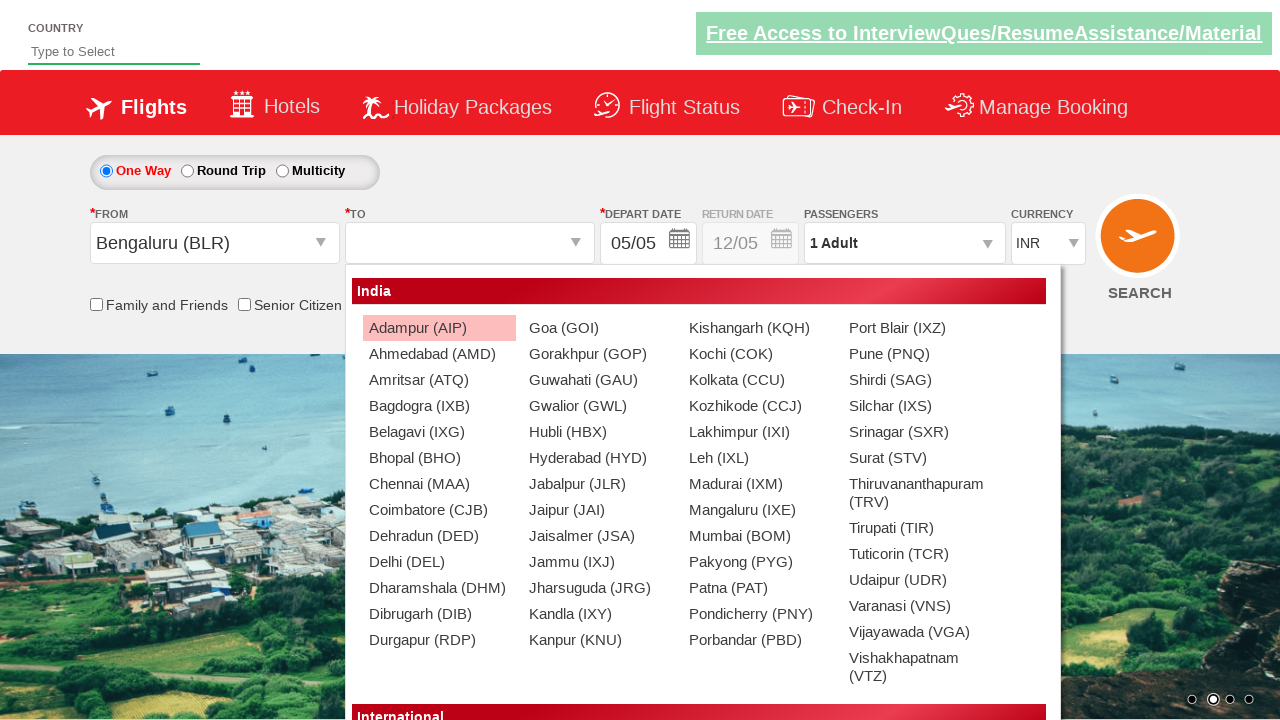

Selected Chennai (MAA) as destination airport at (439, 484) on xpath=//div[@id='glsctl00_mainContent_ddl_destinationStation1_CTNR']//a[@value='
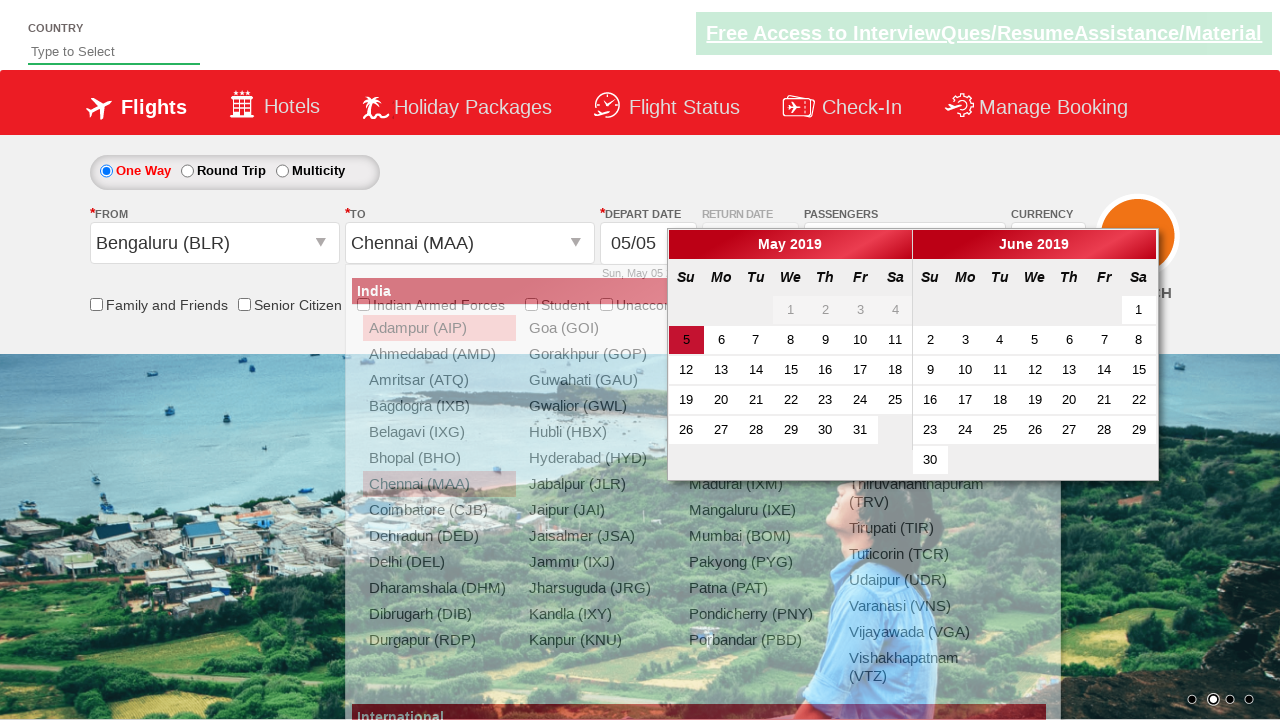

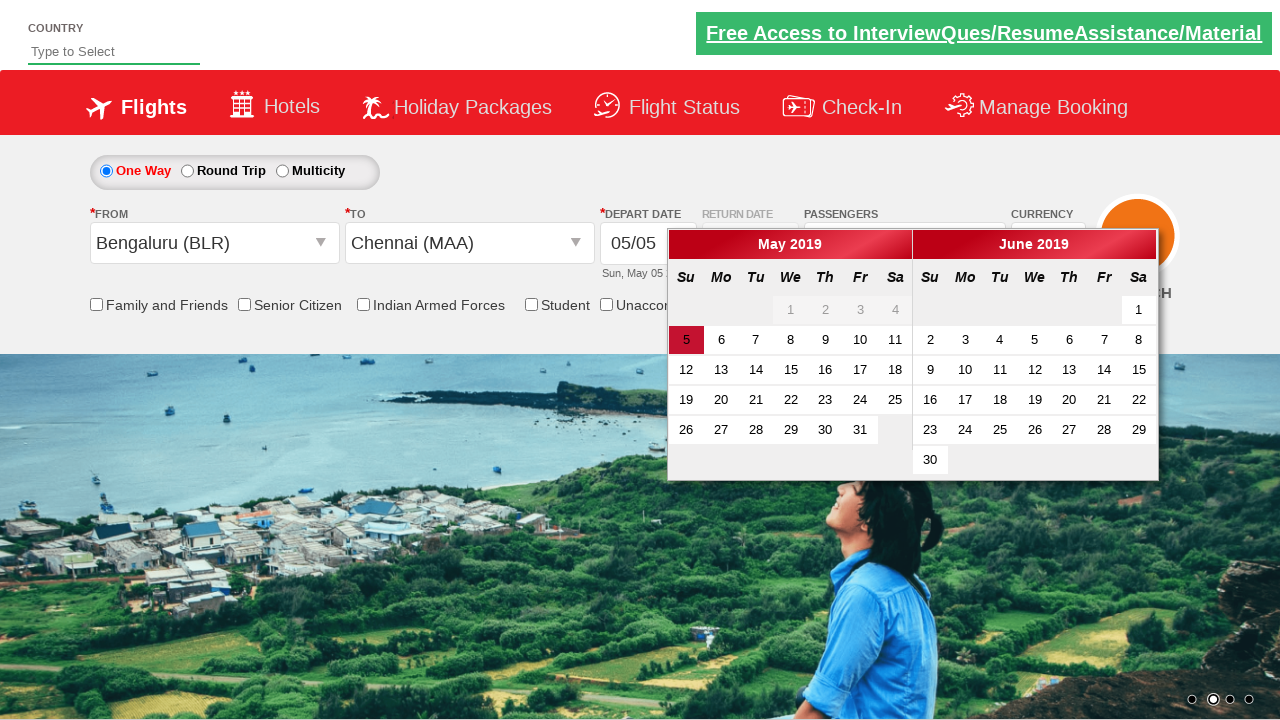